Tests negative login scenario on Swag Labs by entering invalid credentials and verifying error message appears

Starting URL: https://www.saucedemo.com/

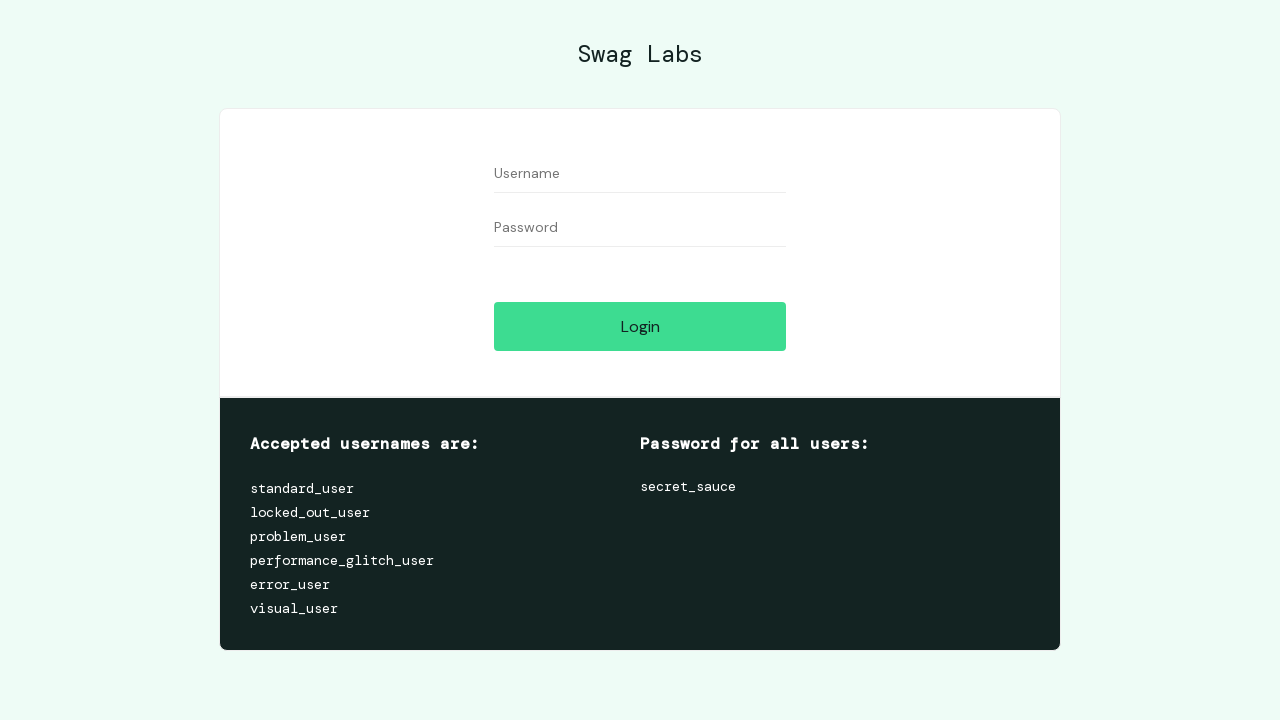

Filled username field with invalid credentials 'standard_uuser' on xpath=//input[@type='text']
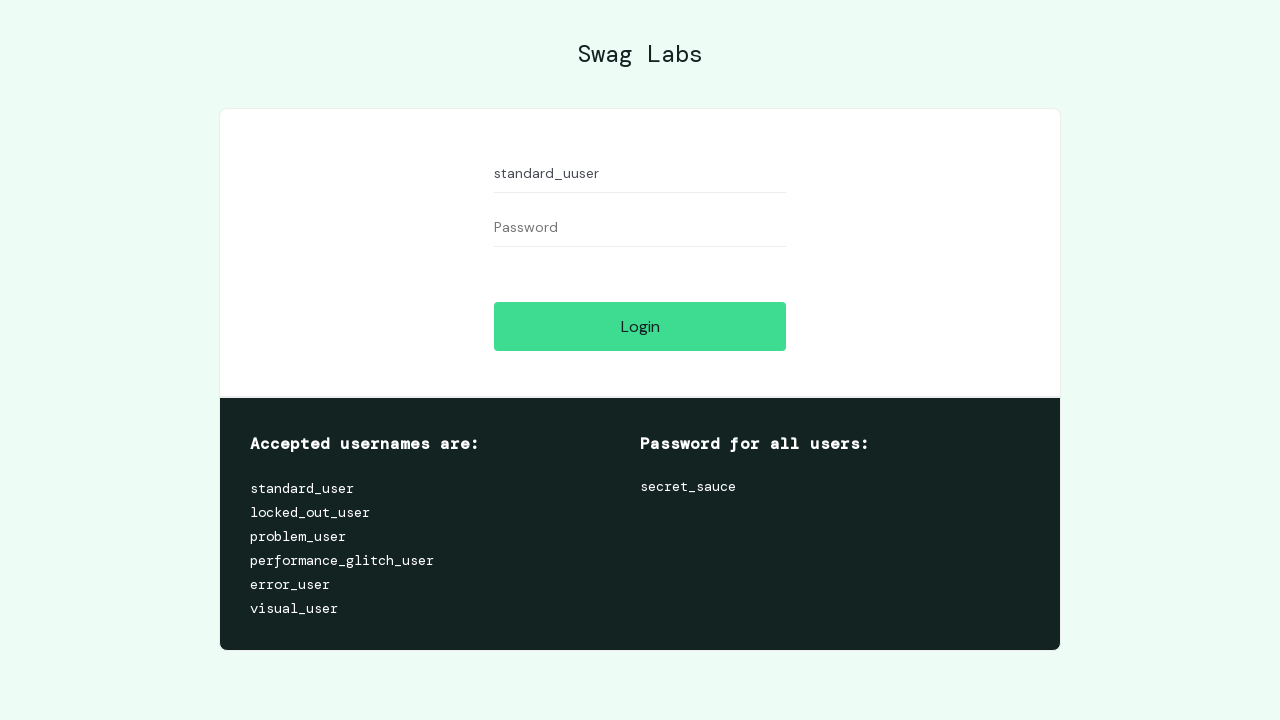

Filled password field with invalid credentials 'secret_ssauce' on xpath=//input[@type='password']
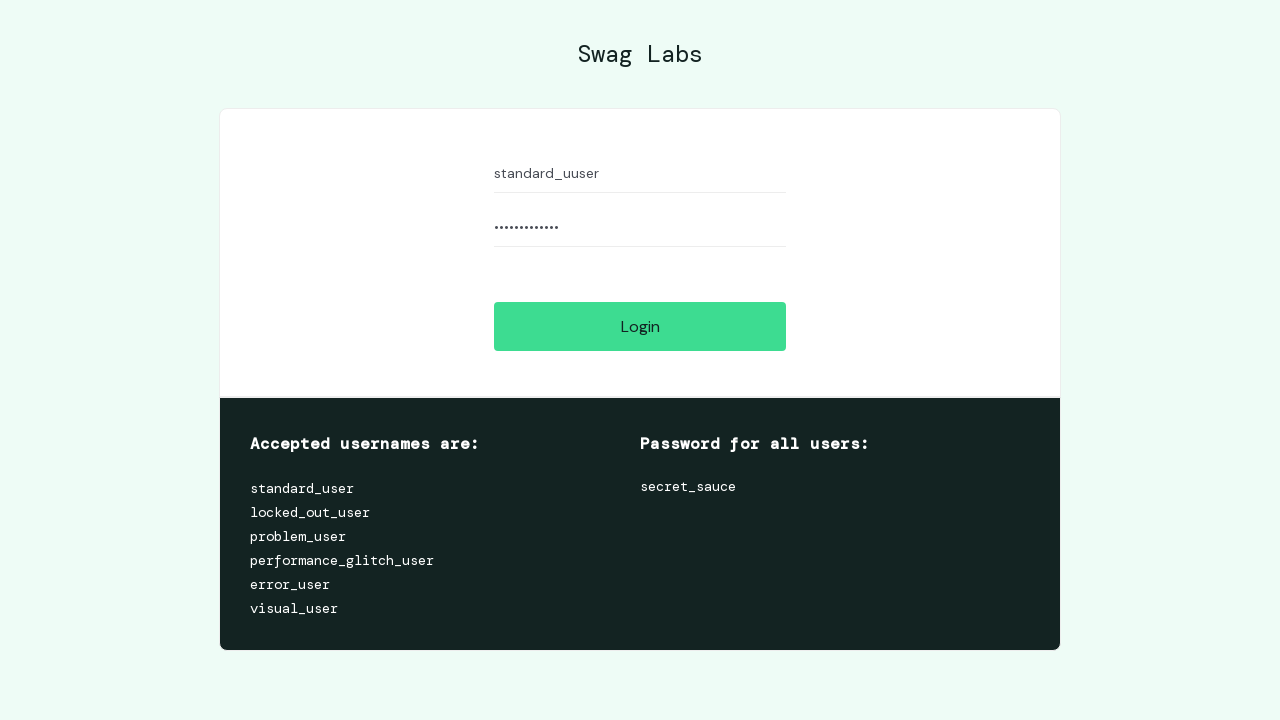

Clicked login submit button with invalid credentials at (640, 326) on xpath=//input[@type='submit']
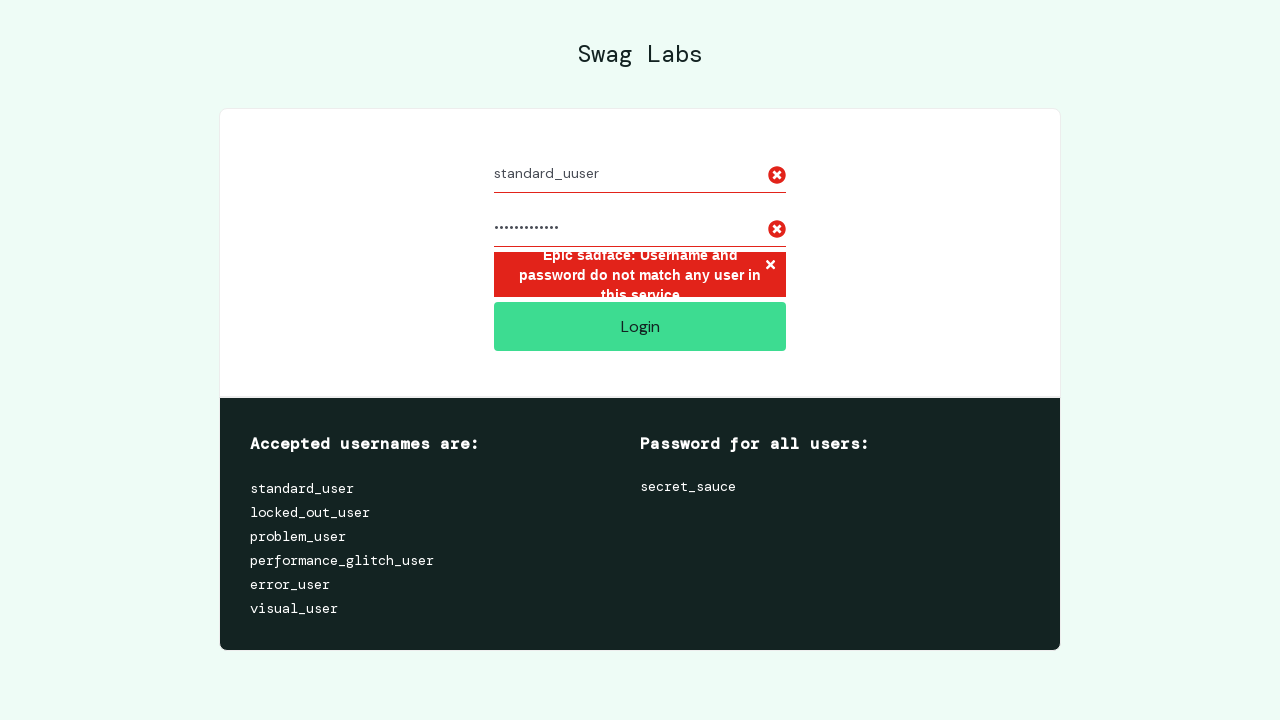

Error message appeared confirming negative login scenario
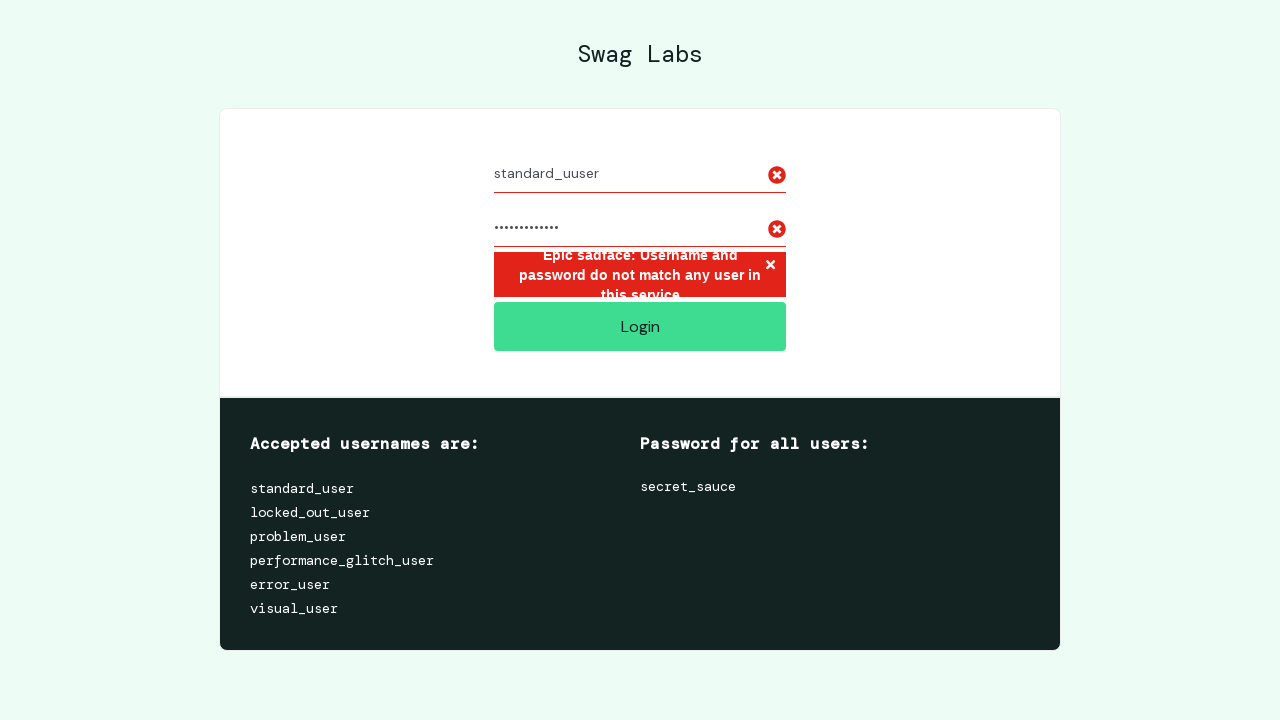

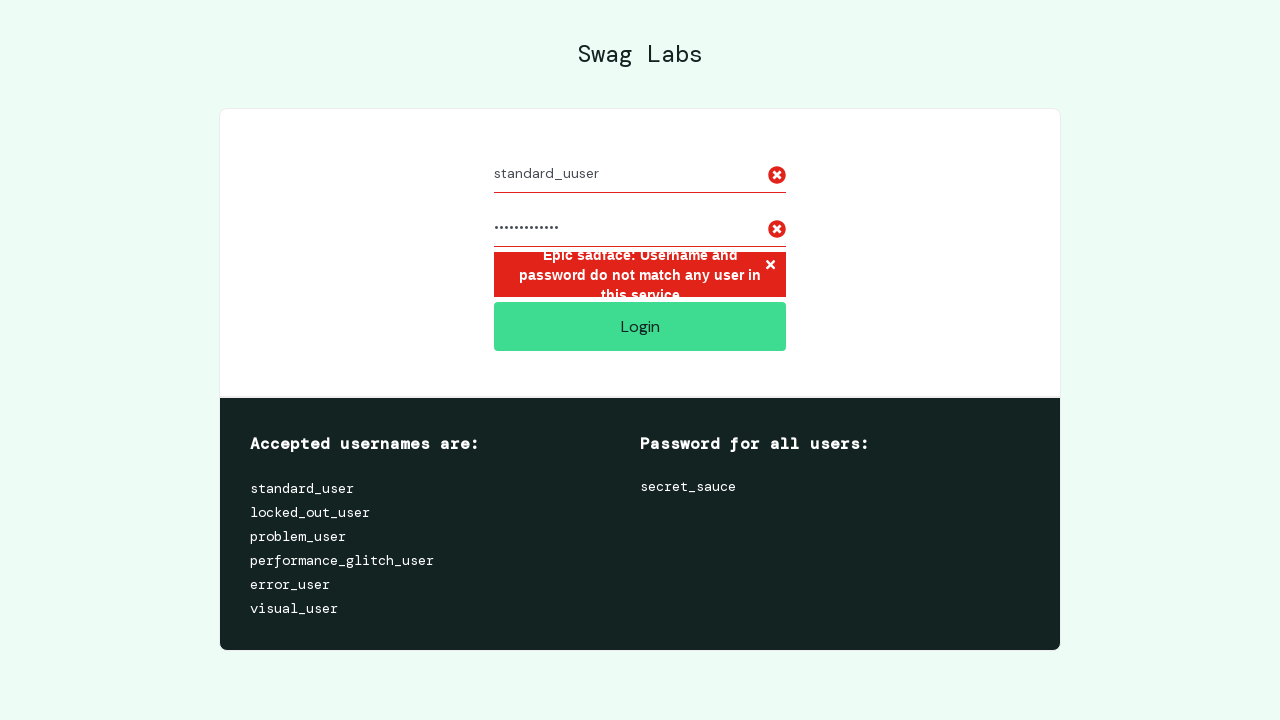